Navigates to a registration demo page and clicks on a WebTable link using partial link text

Starting URL: https://demo.automationtesting.in/Register.html

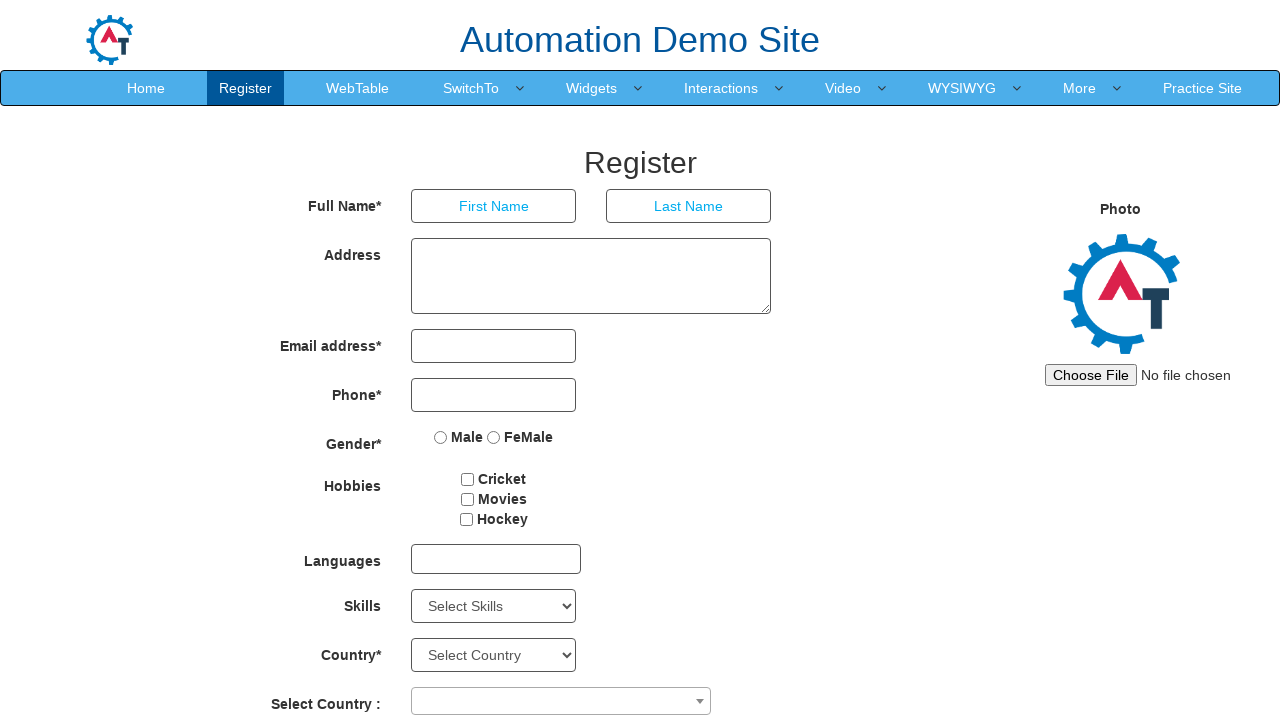

Navigated to registration demo page
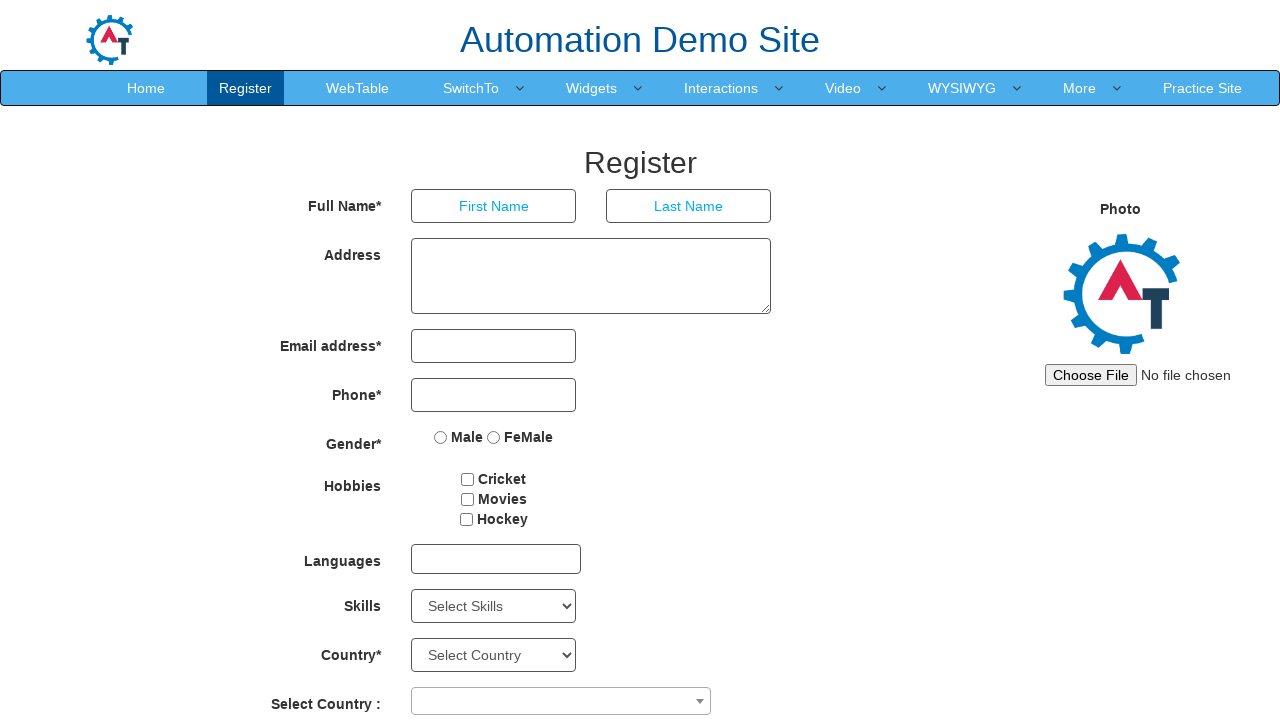

Clicked on WebTable link using partial text match at (358, 88) on a:has-text('WebTab')
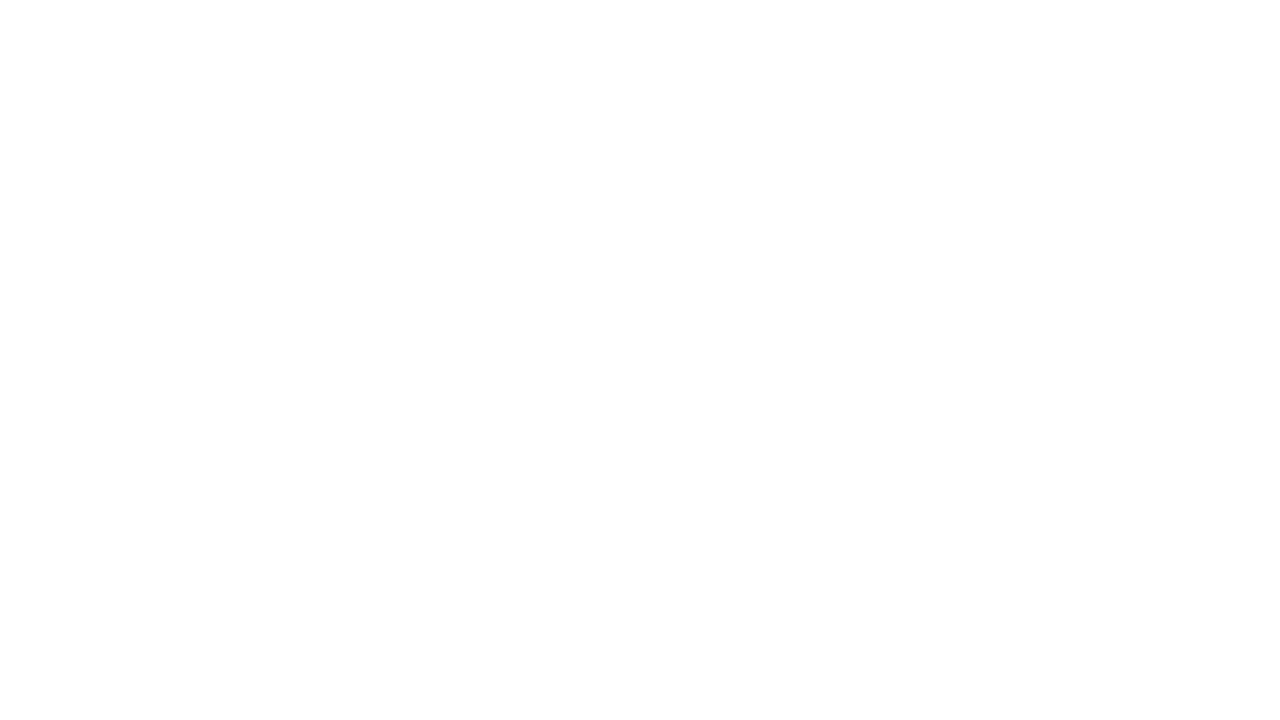

Waited for page navigation to complete (networkidle)
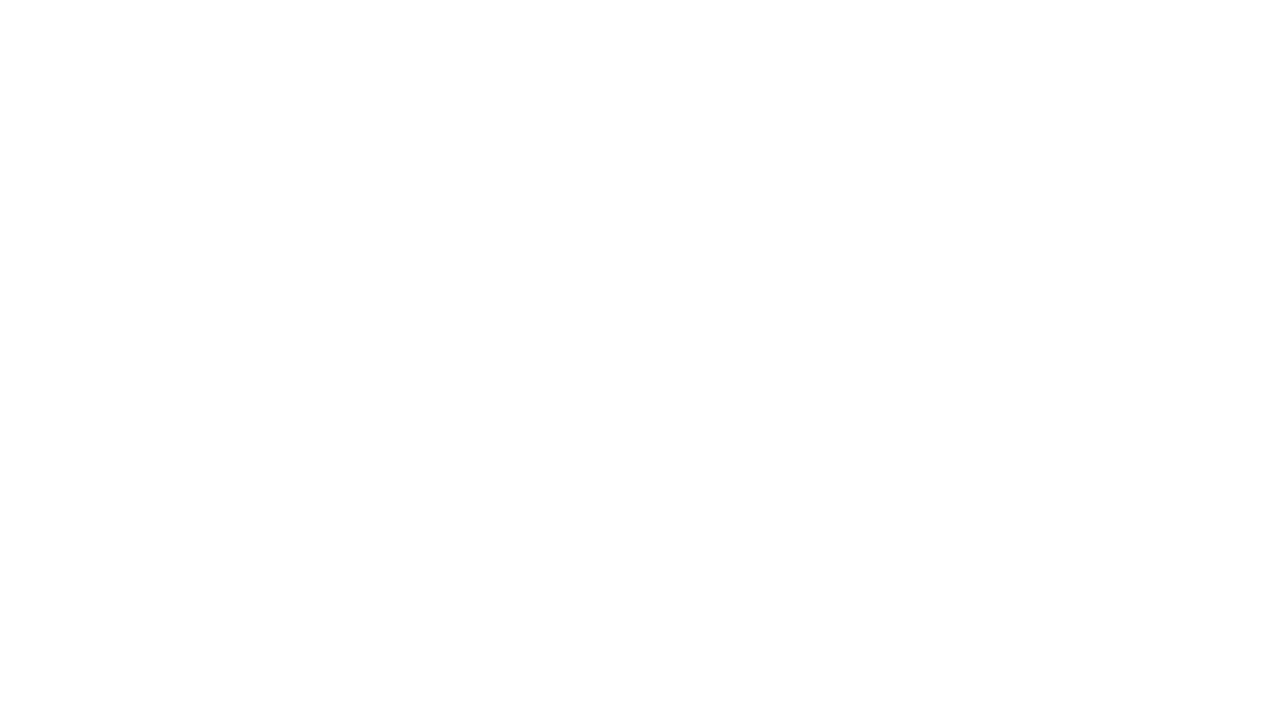

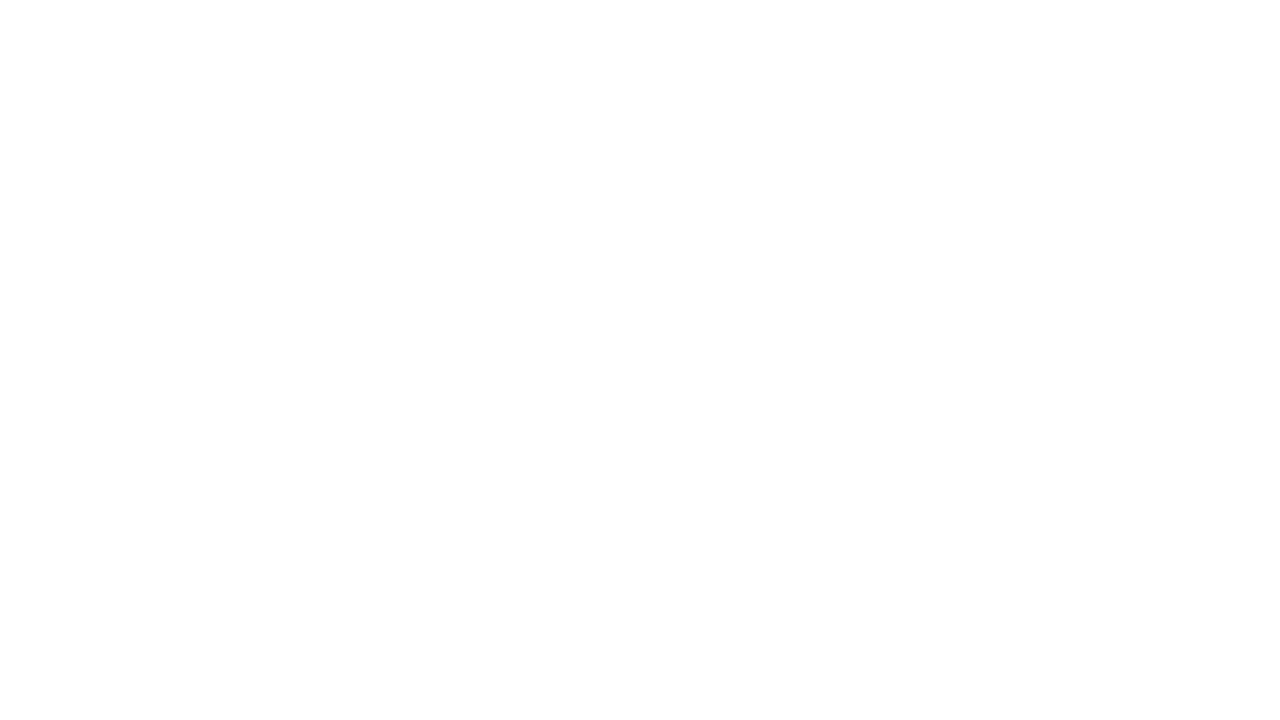